Tests JavaScript alert handling by clicking a button that triggers an alert, accepting the alert, and verifying the result message is displayed.

Starting URL: http://practice.cydeo.com/javascript_alerts

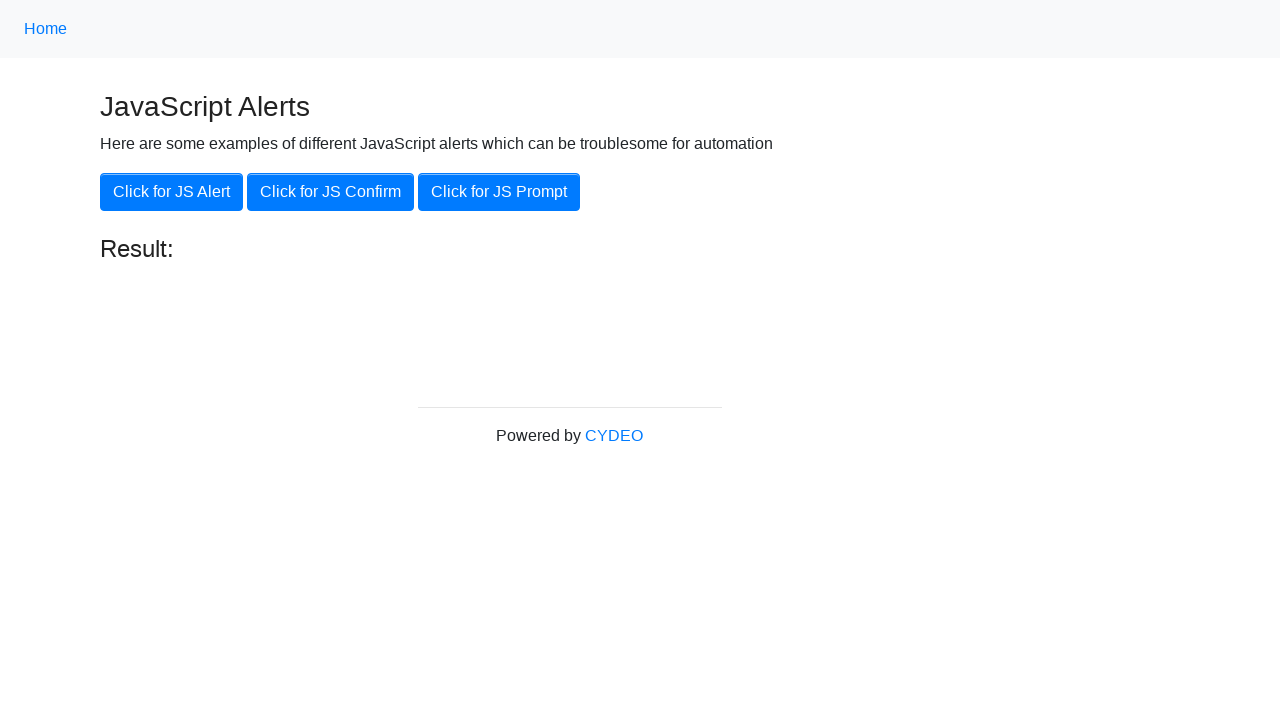

Clicked the 'Click for JS Alert' button at (172, 192) on xpath=//button[.='Click for JS Alert']
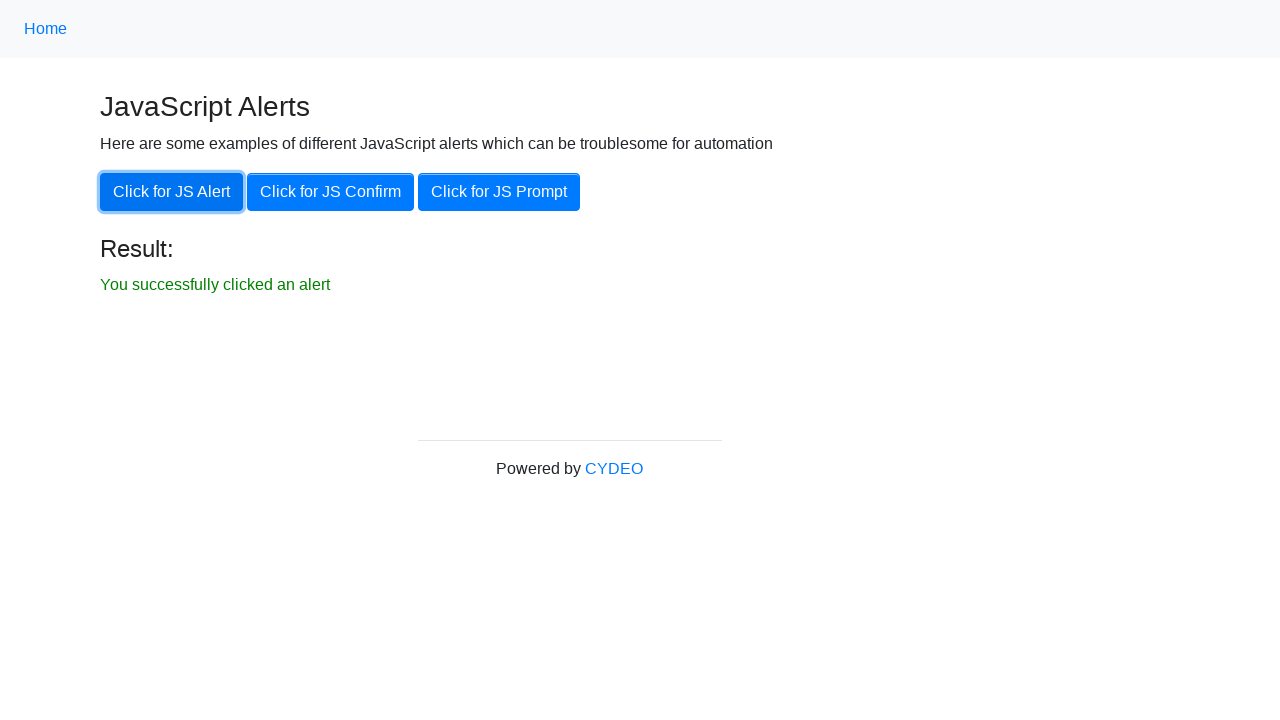

Set up dialog handler to accept alerts
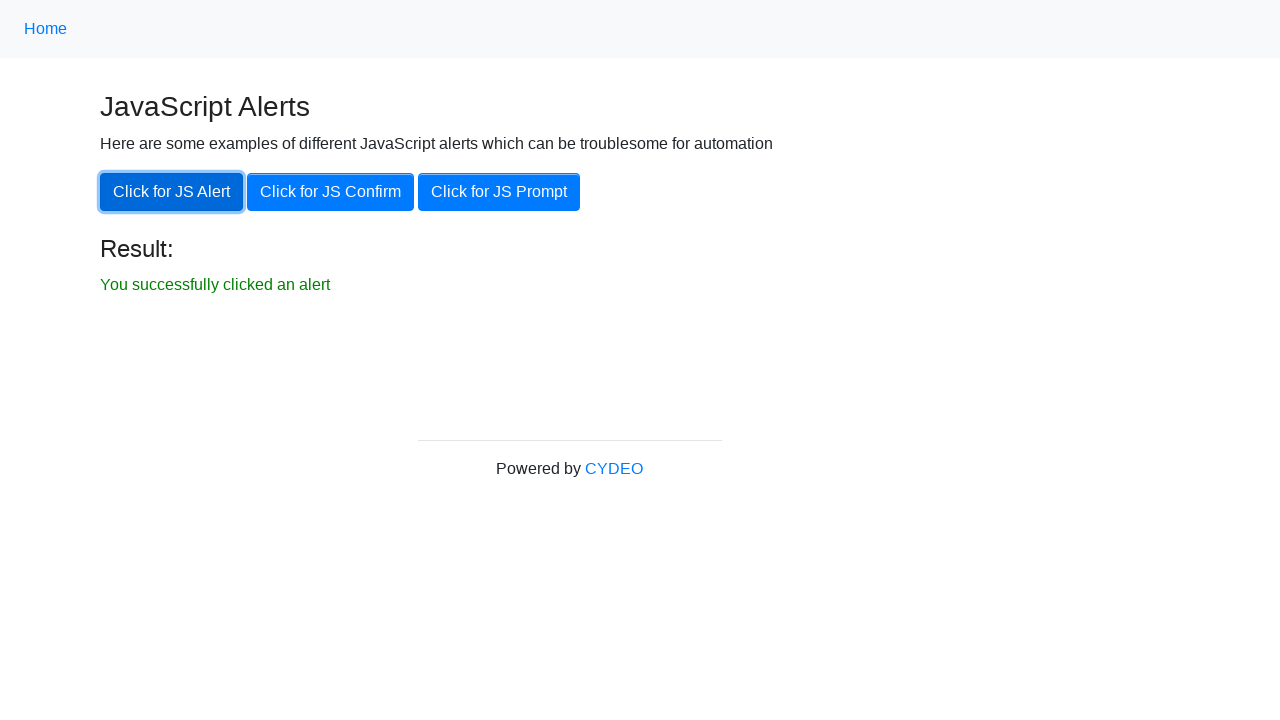

Clicked the 'Click for JS Alert' button again at (172, 192) on xpath=//button[.='Click for JS Alert']
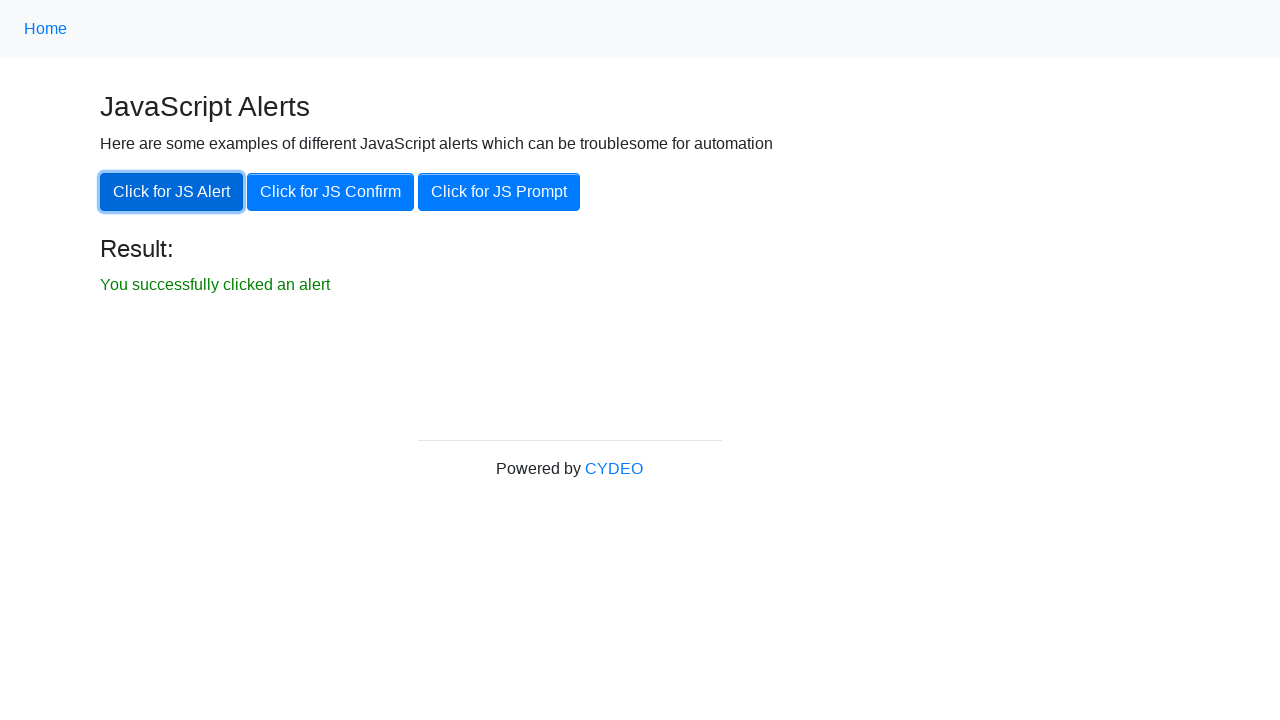

Configured dialog handler function
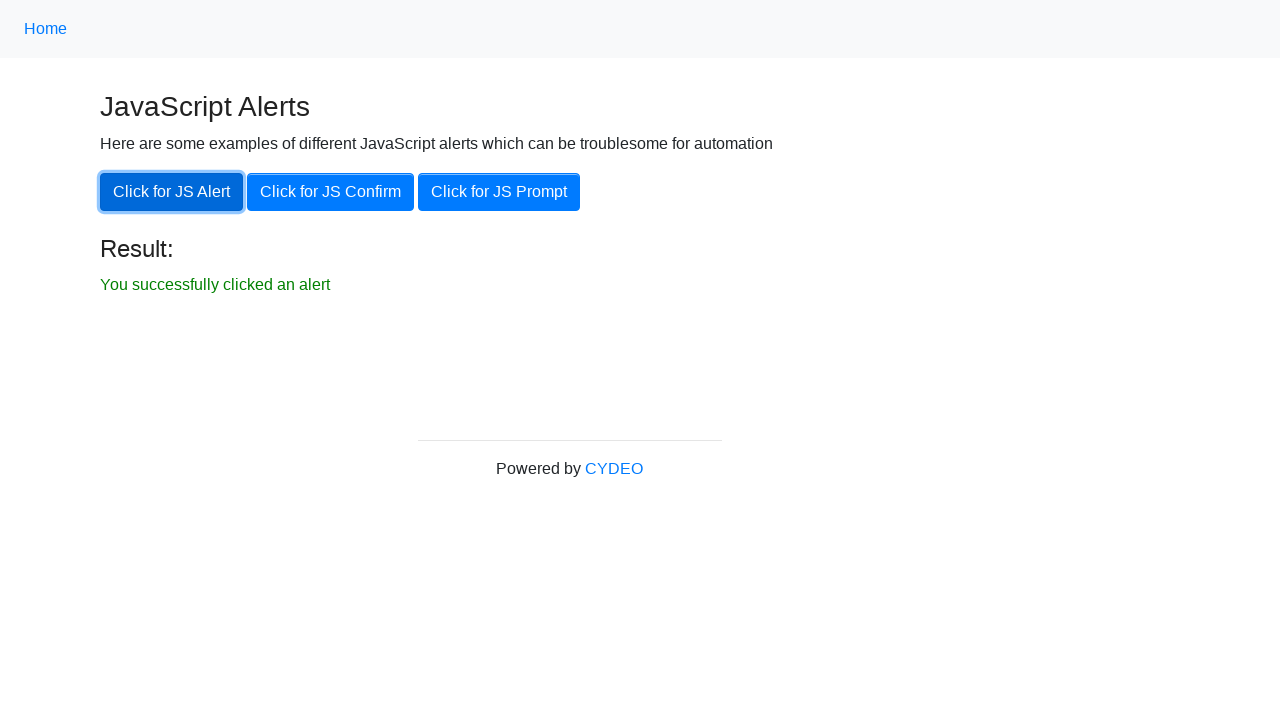

Clicked button to trigger JavaScript alert at (172, 192) on xpath=//button[.='Click for JS Alert']
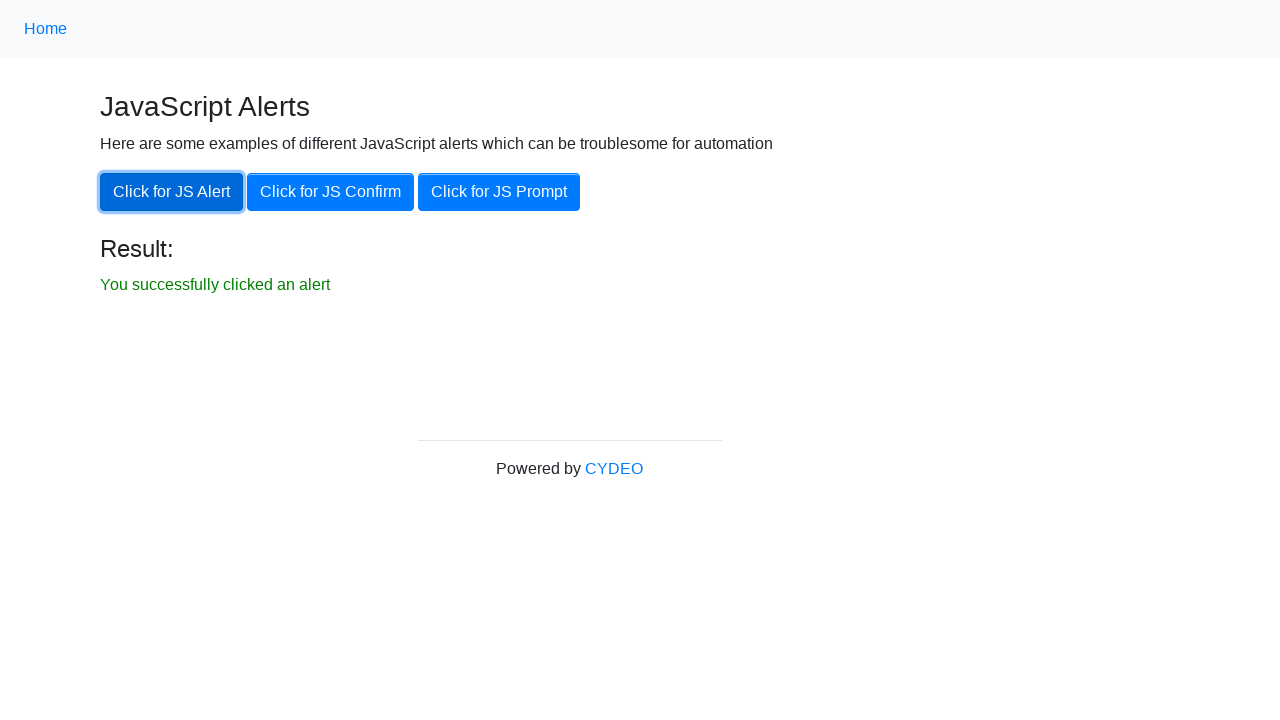

Result message appeared after accepting alert
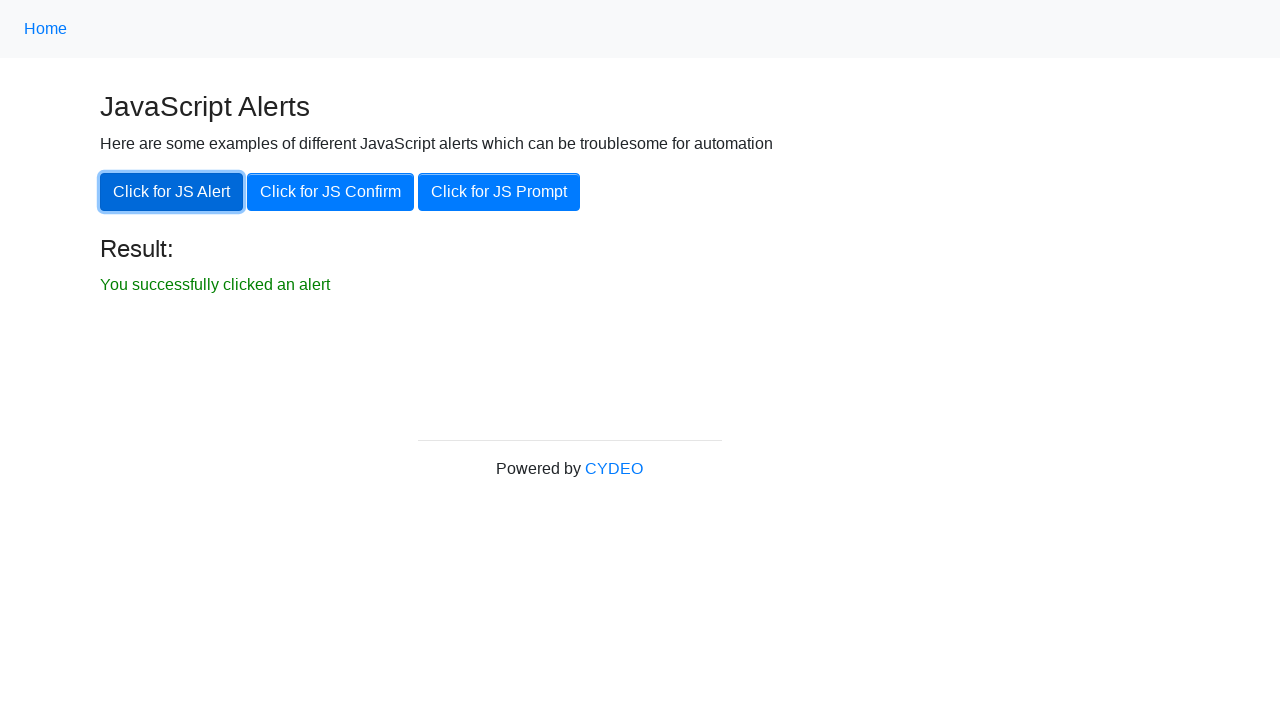

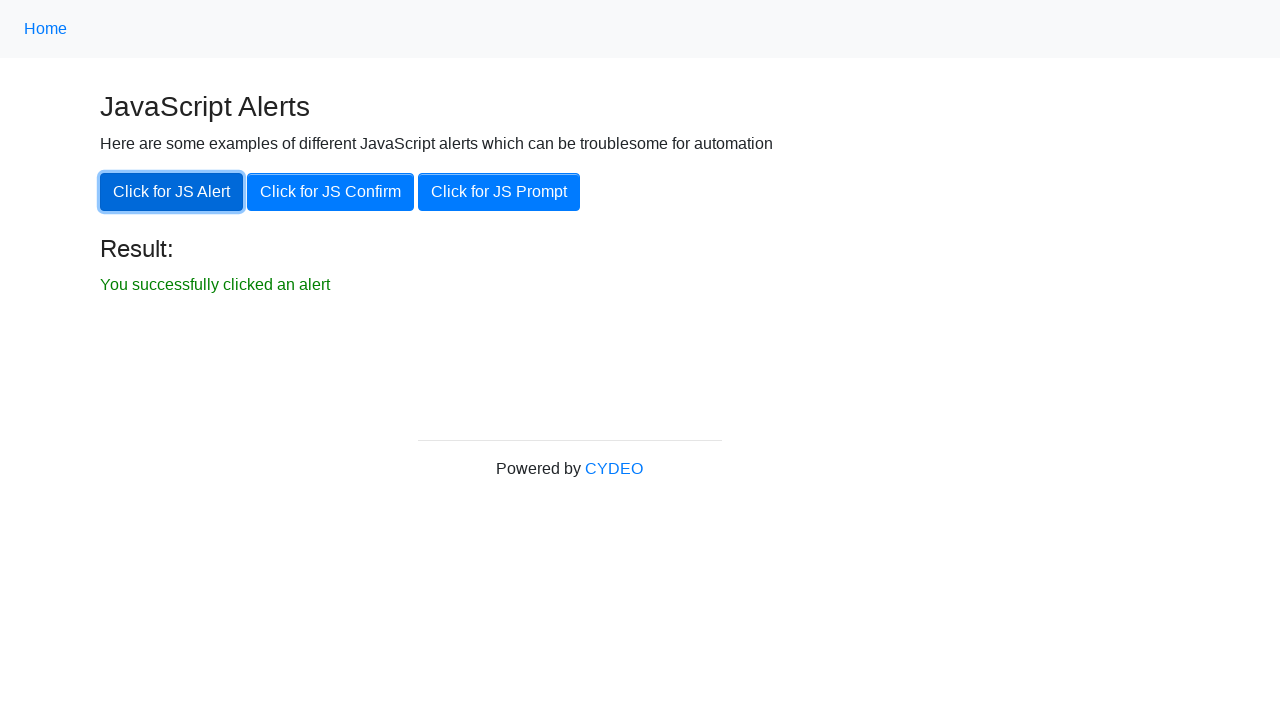